Tests that various elements exist on the BlazeDemo homepage including a form, links, and verifies the destination link text.

Starting URL: https://blazedemo.com/

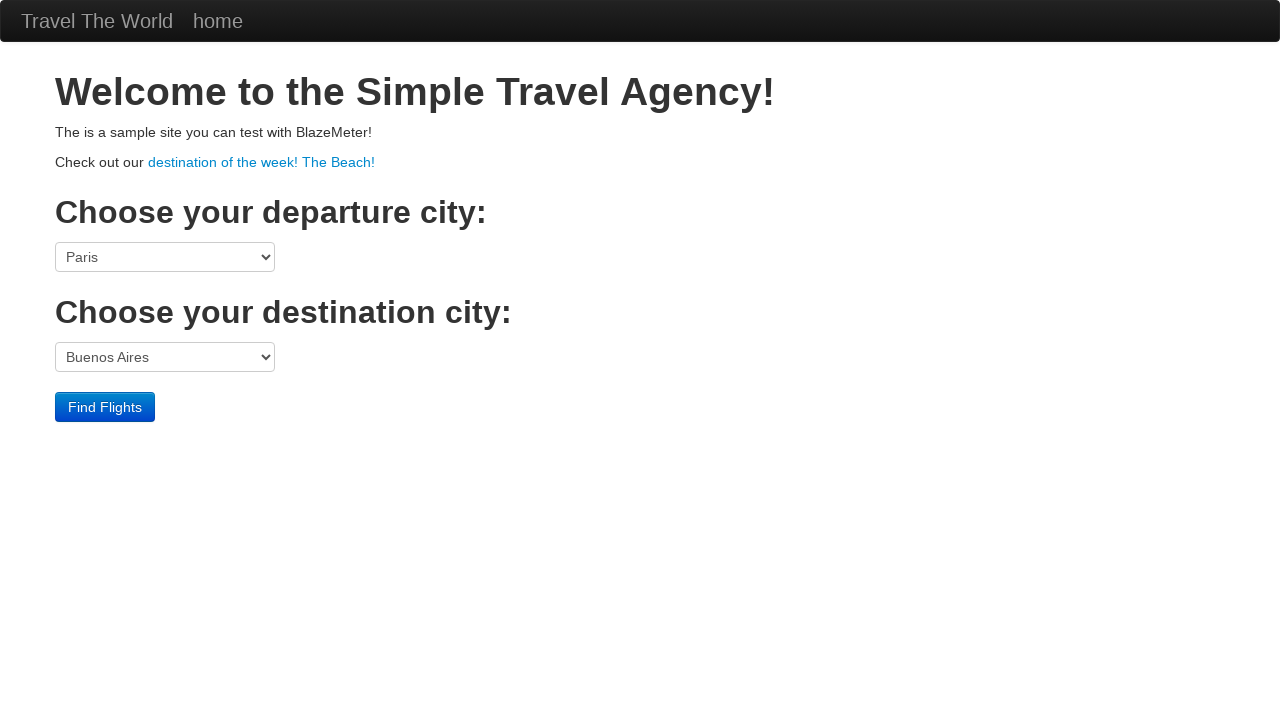

Waited for fromPort select element to load
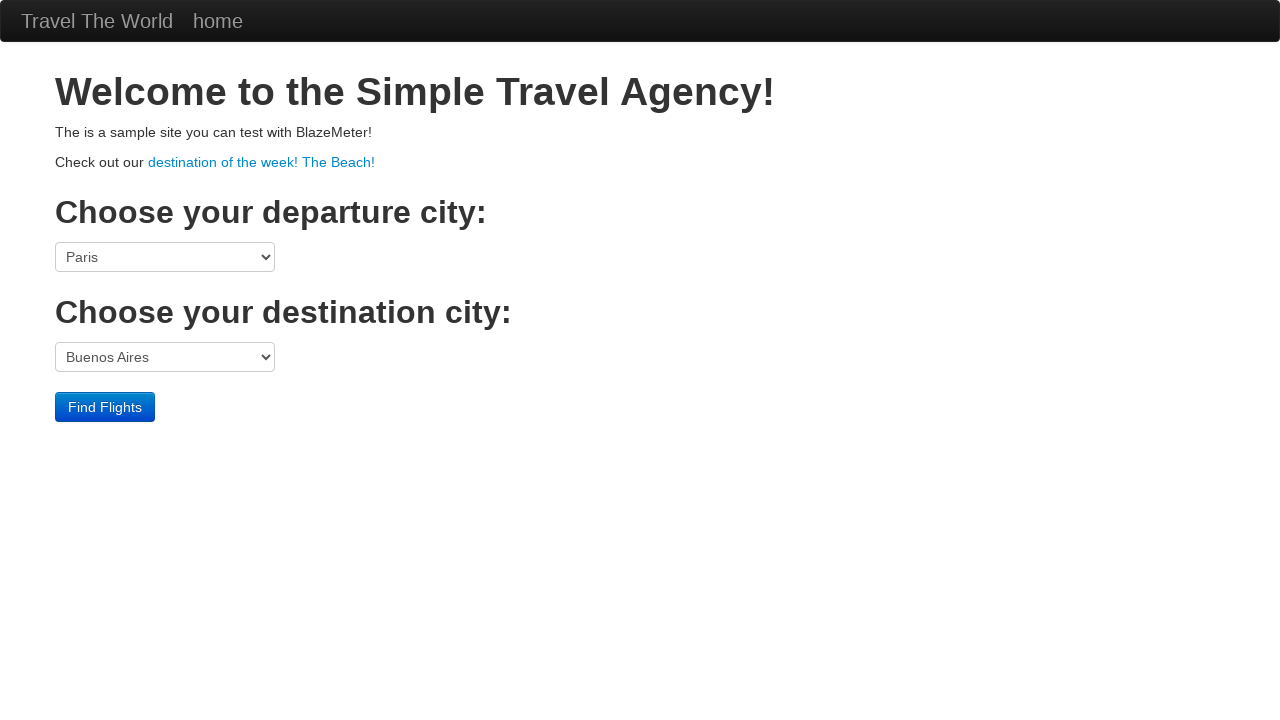

Waited for destination link with exact text 'destination of the week! The Beach!' to load
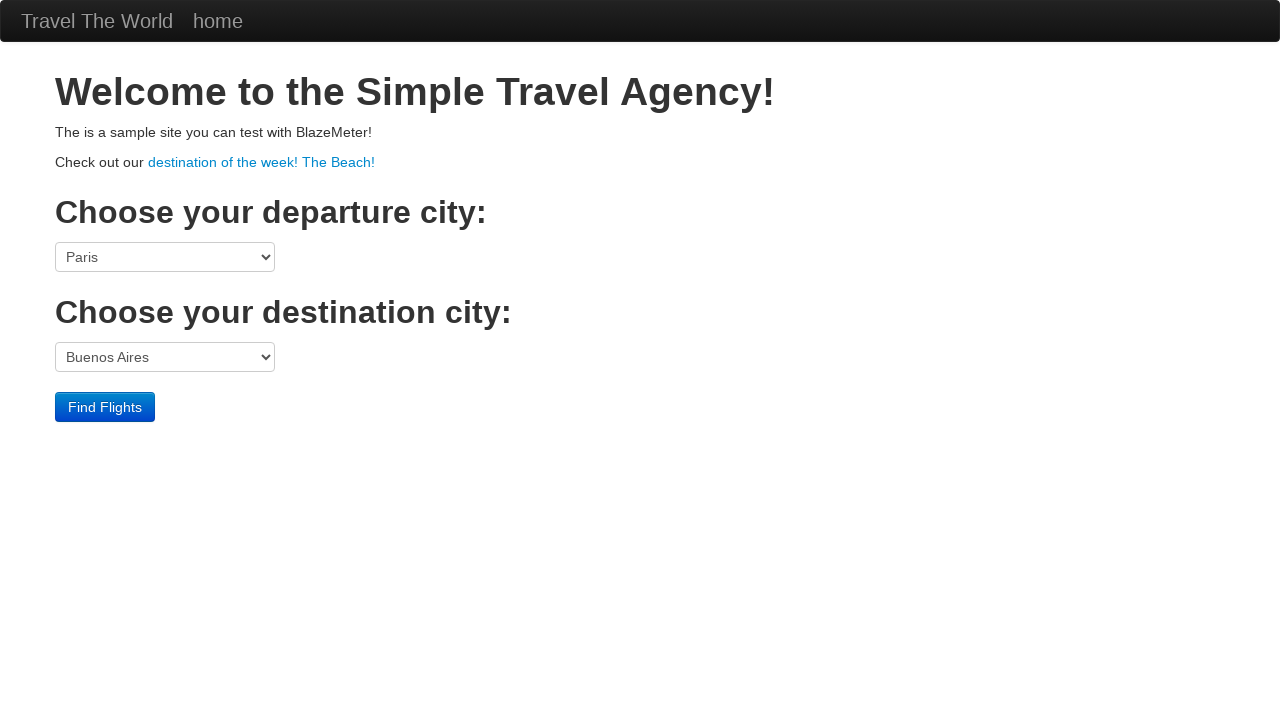

Waited for link with partial text 'the week! The Beach' to load
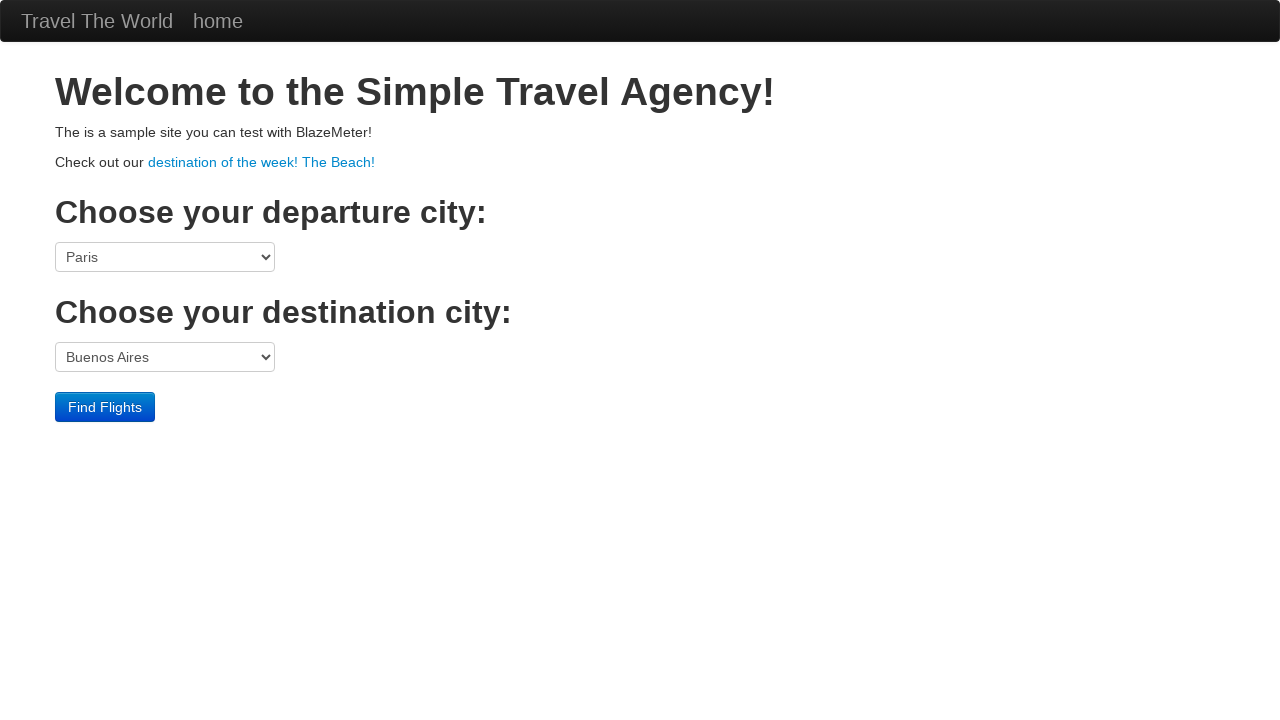

Waited for form-inline element to load
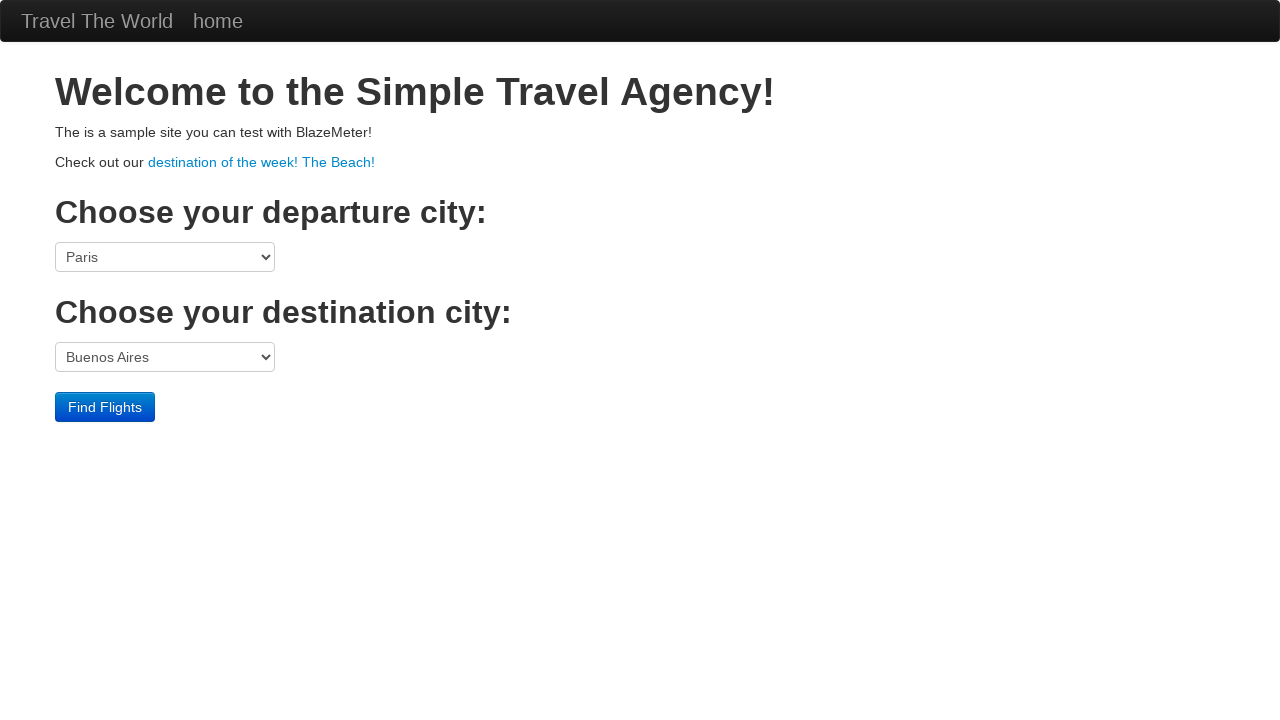

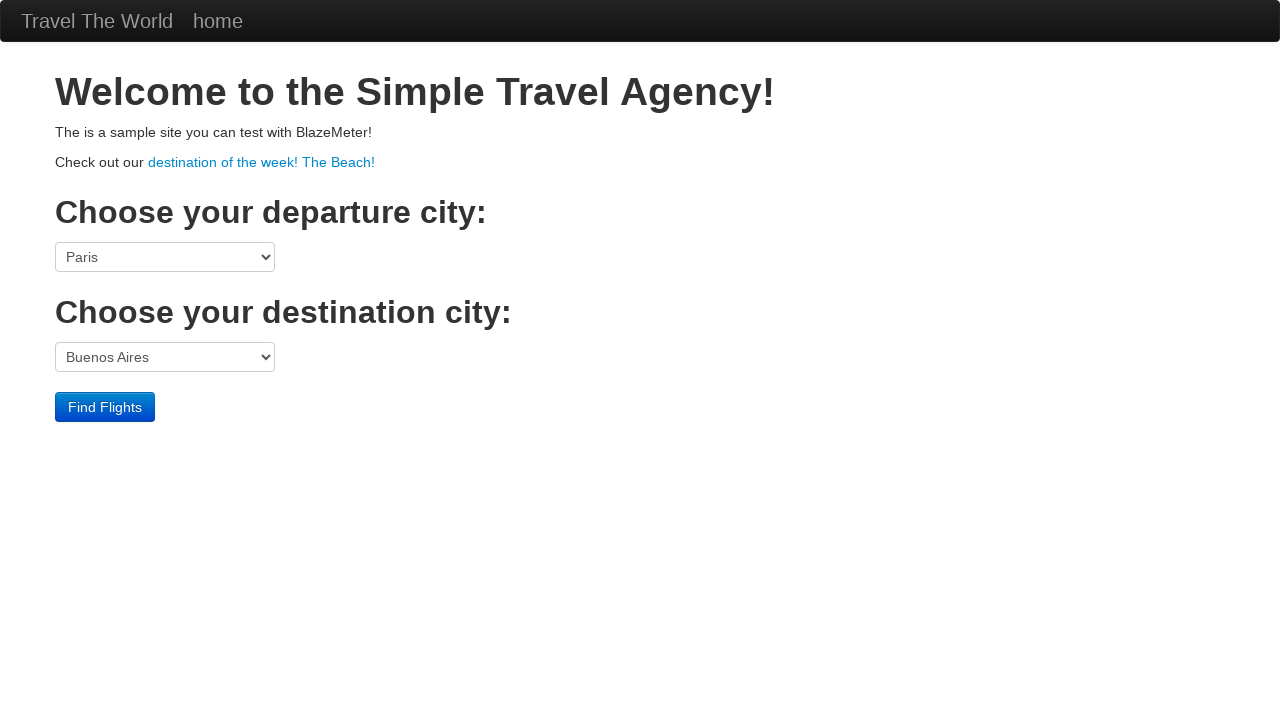